Tests search functionality on YMCA website by searching for pool and navigating to swimming program page

Starting URL: https://ymcacapecod.org/

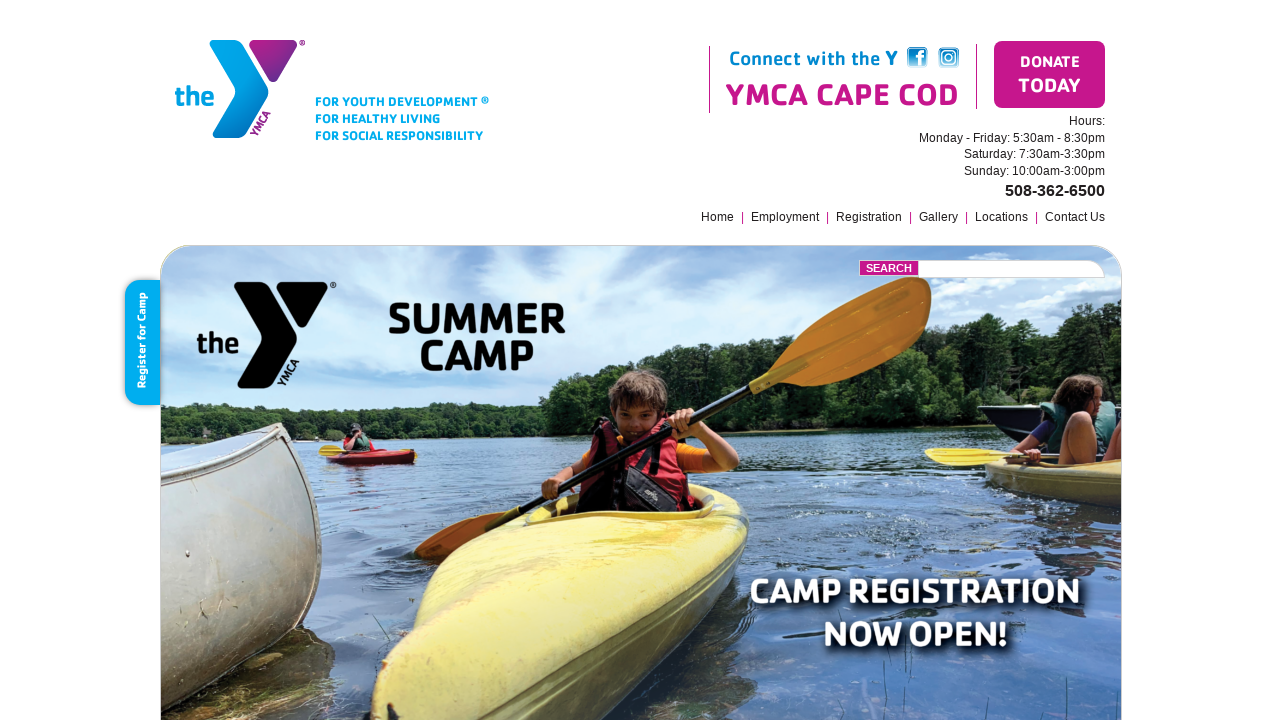

Filled search field with 'pool' on .field
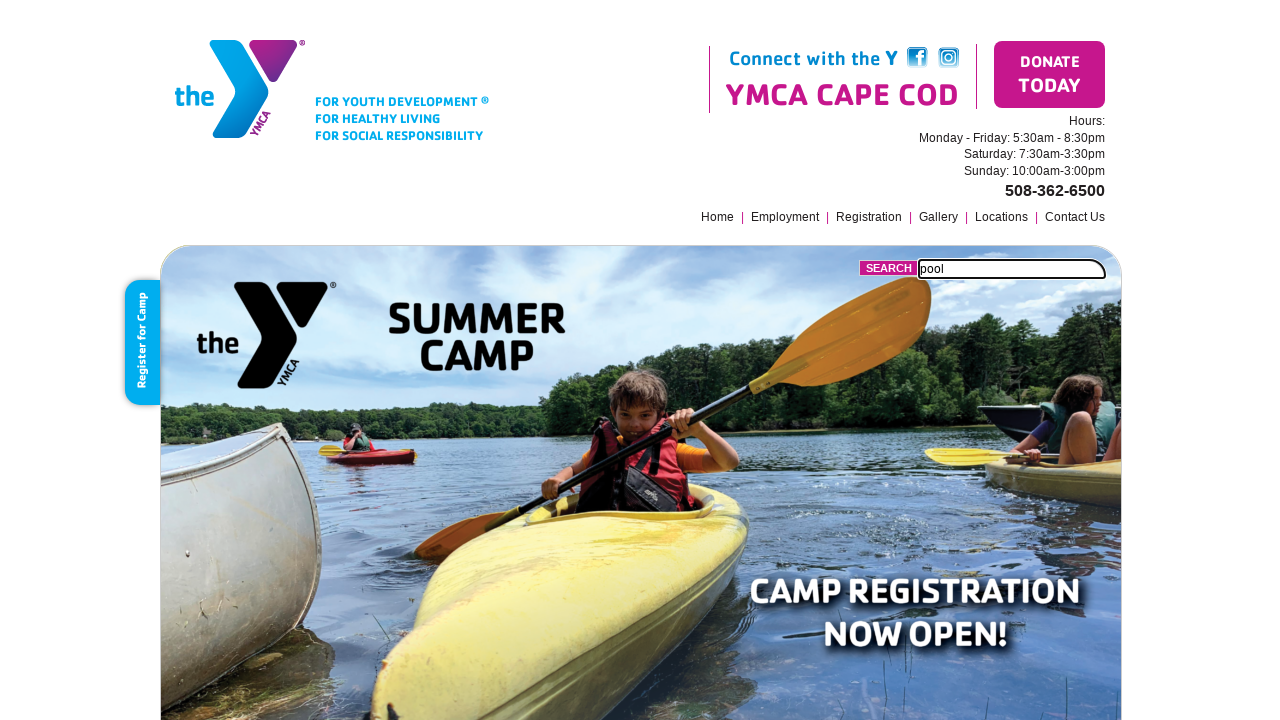

Clicked search button at (889, 268) on .submit
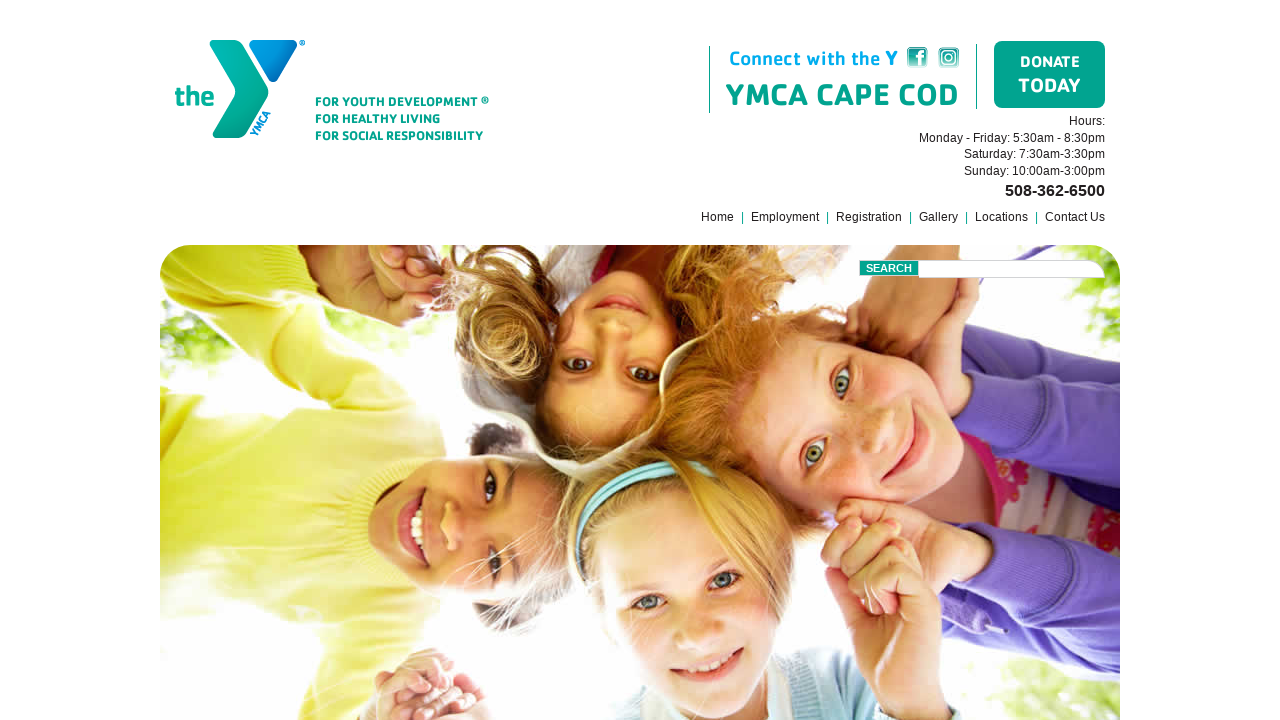

Clicked swimming program link in footer at (670, 533) on xpath=//footer//a[@href='/programs/swimming/']
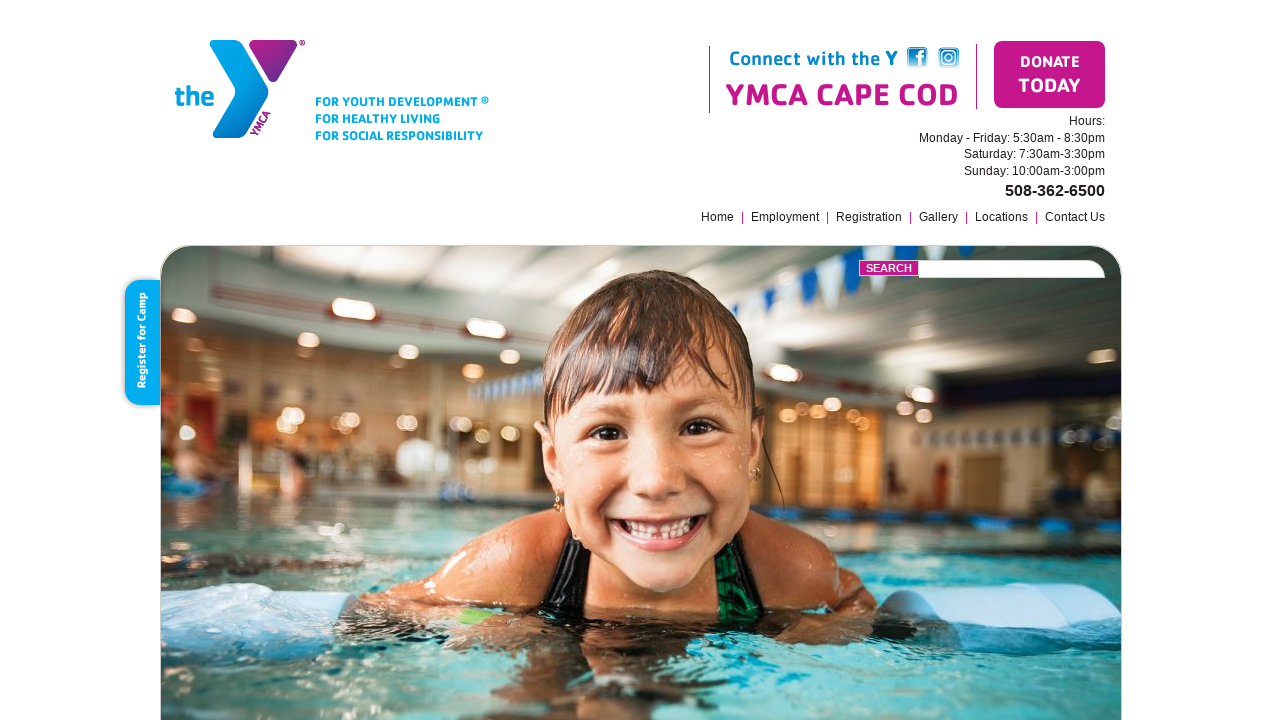

Swimming program page loaded with hero title
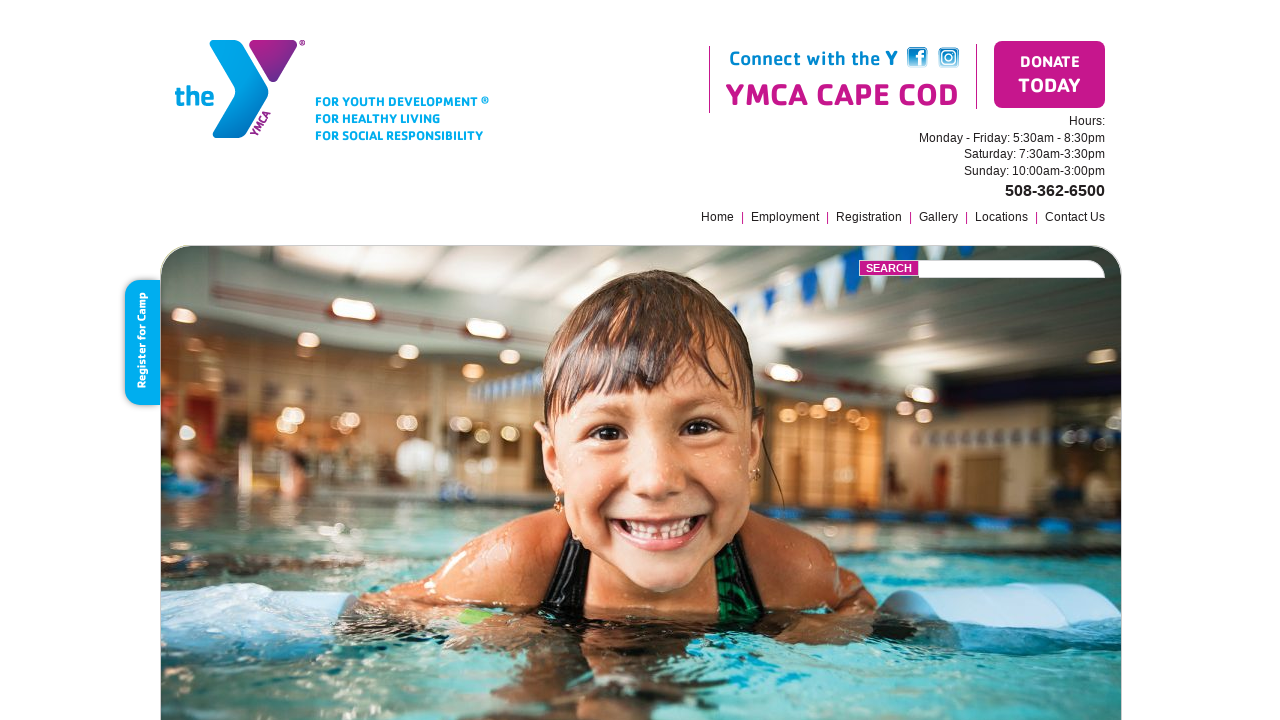

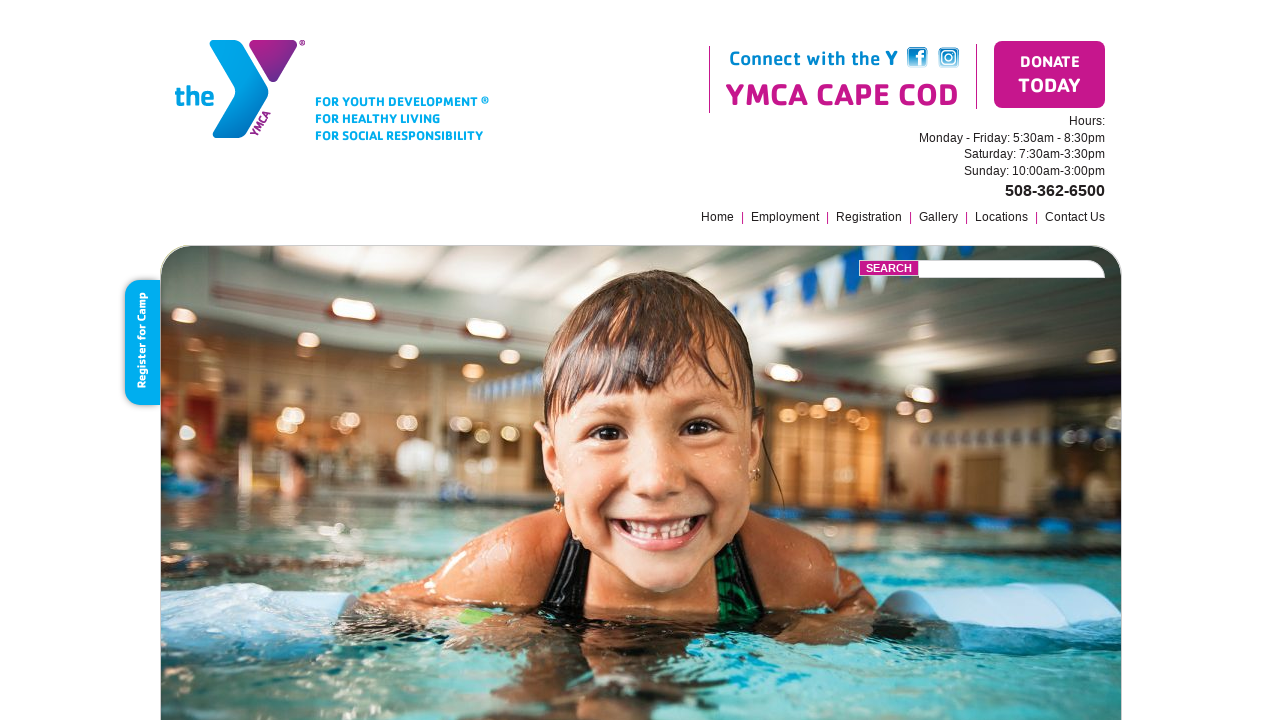